Tests clicking a button that triggers a timed JavaScript alert (appears after delay) and accepting it

Starting URL: https://demoqa.com/alerts

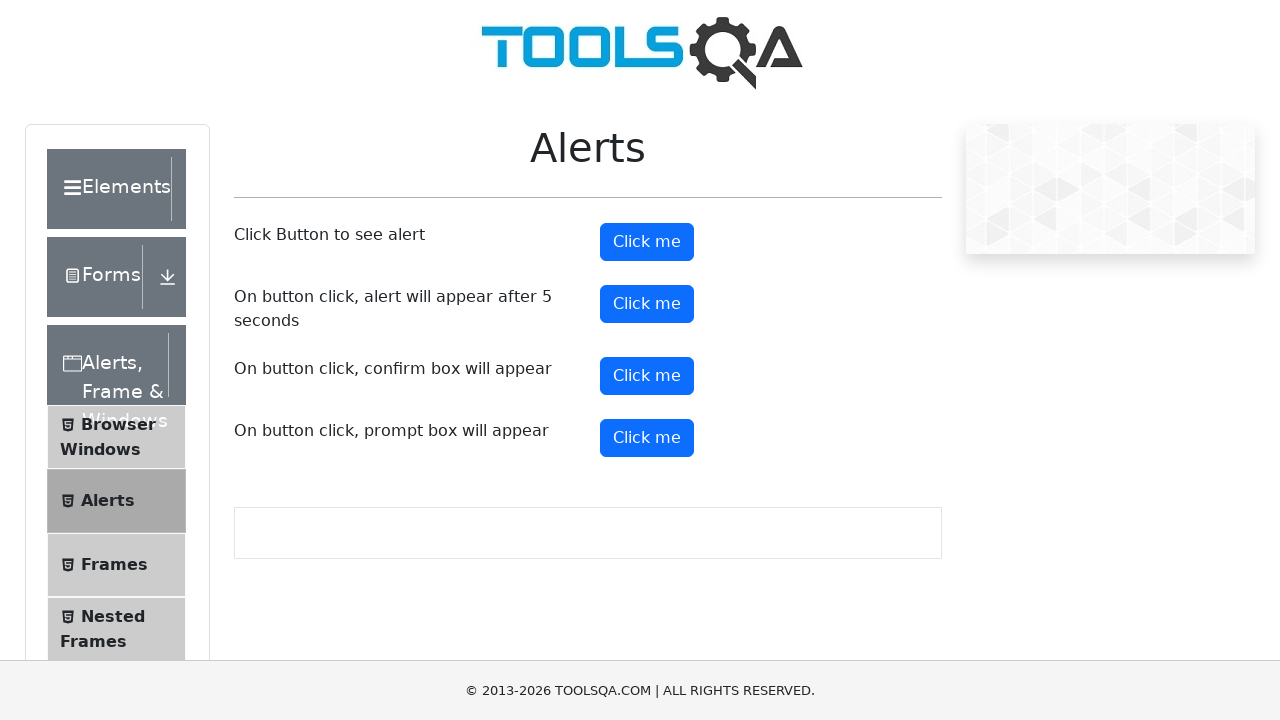

Set up dialog handler to automatically accept alerts
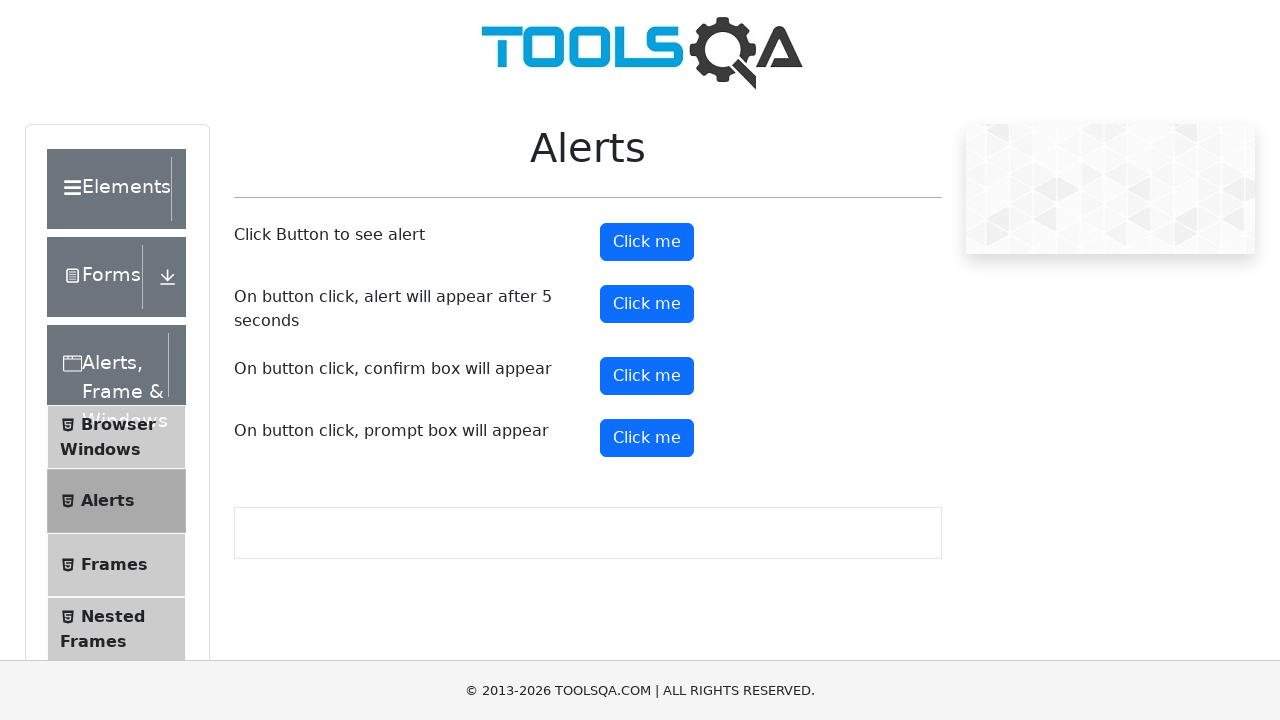

Clicked the timer alert button at (647, 304) on button#timerAlertButton
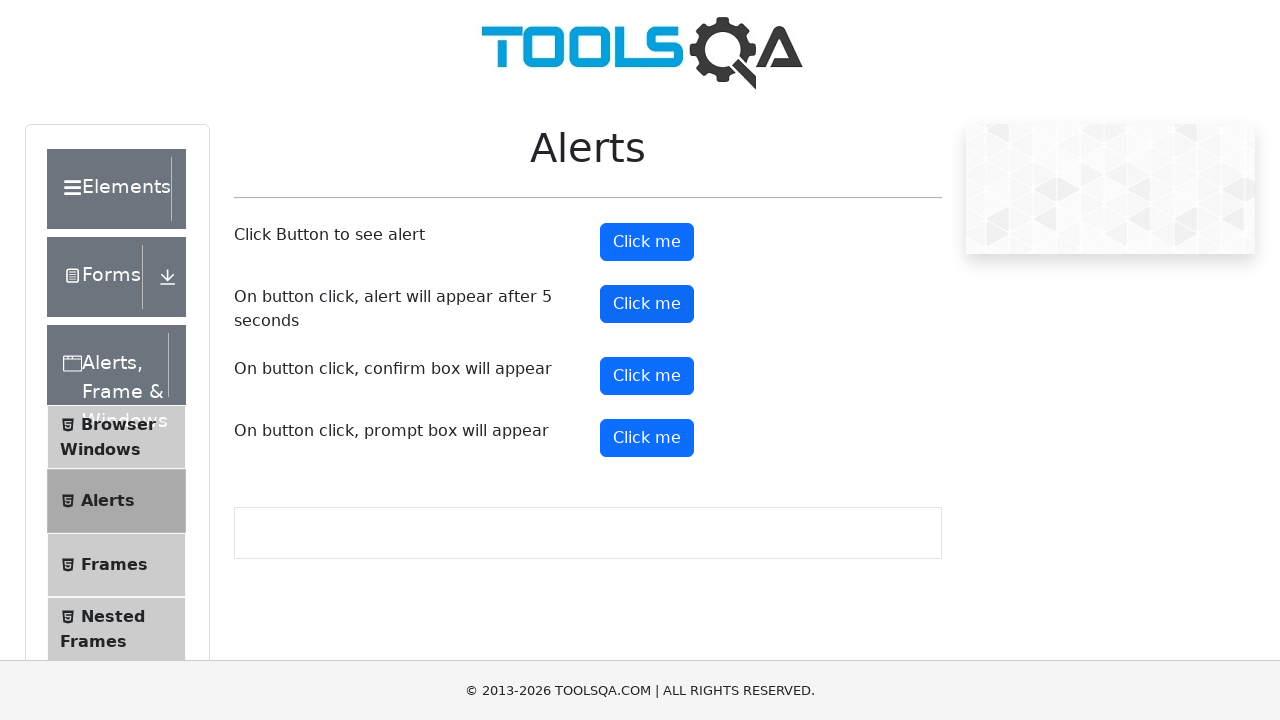

Waited 6 seconds for the timed JavaScript alert to appear and be accepted
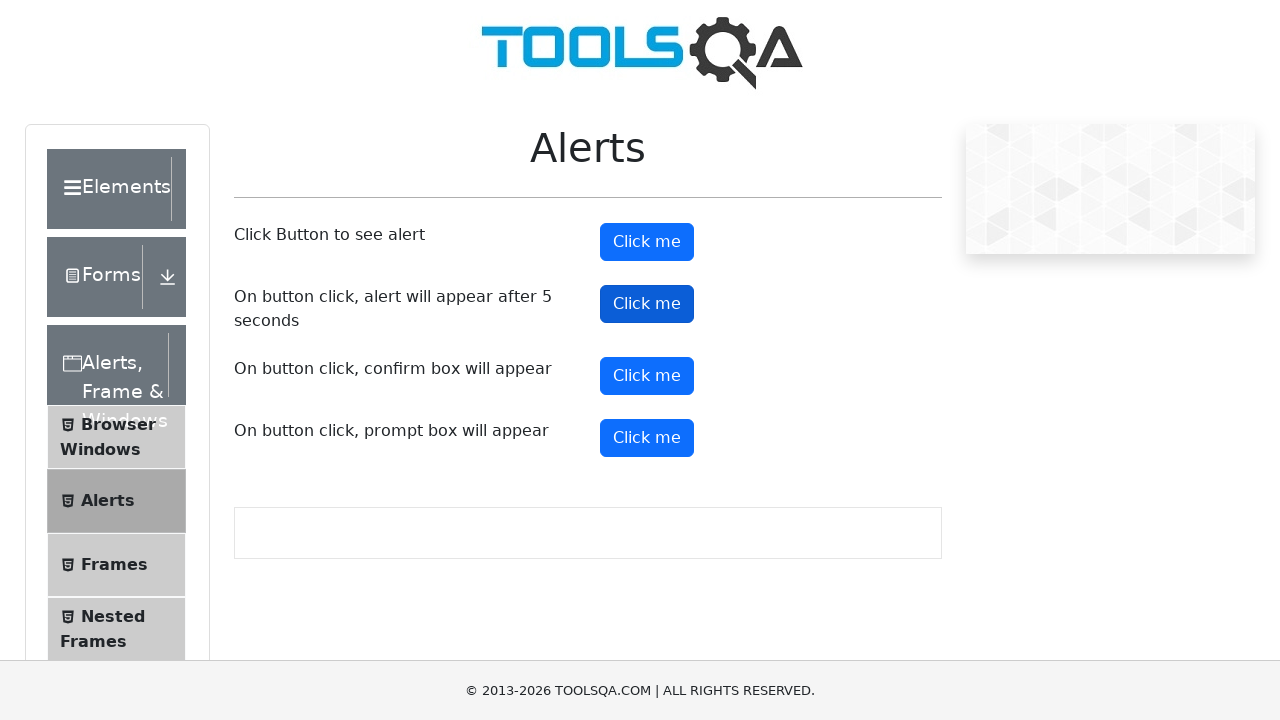

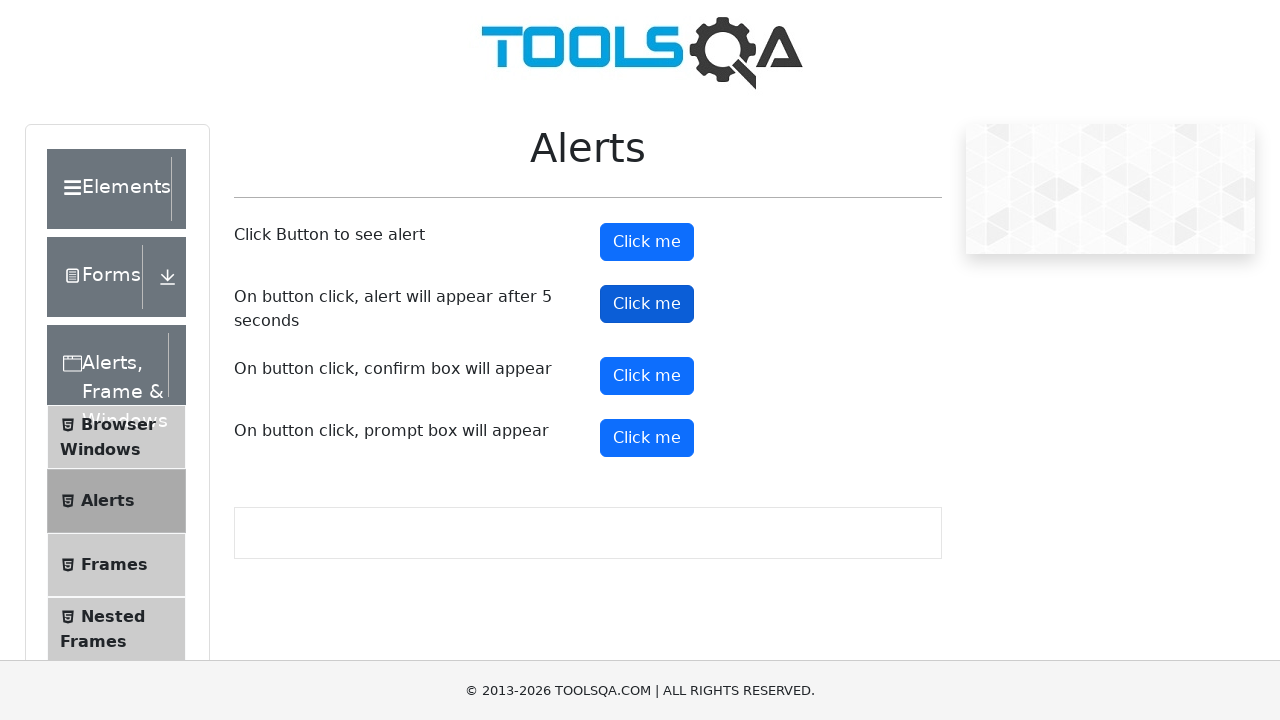